Navigates to the Progress Bar documentation page and verifies the h1 heading is present

Starting URL: https://flowbite-svelte.com/docs/components/progress

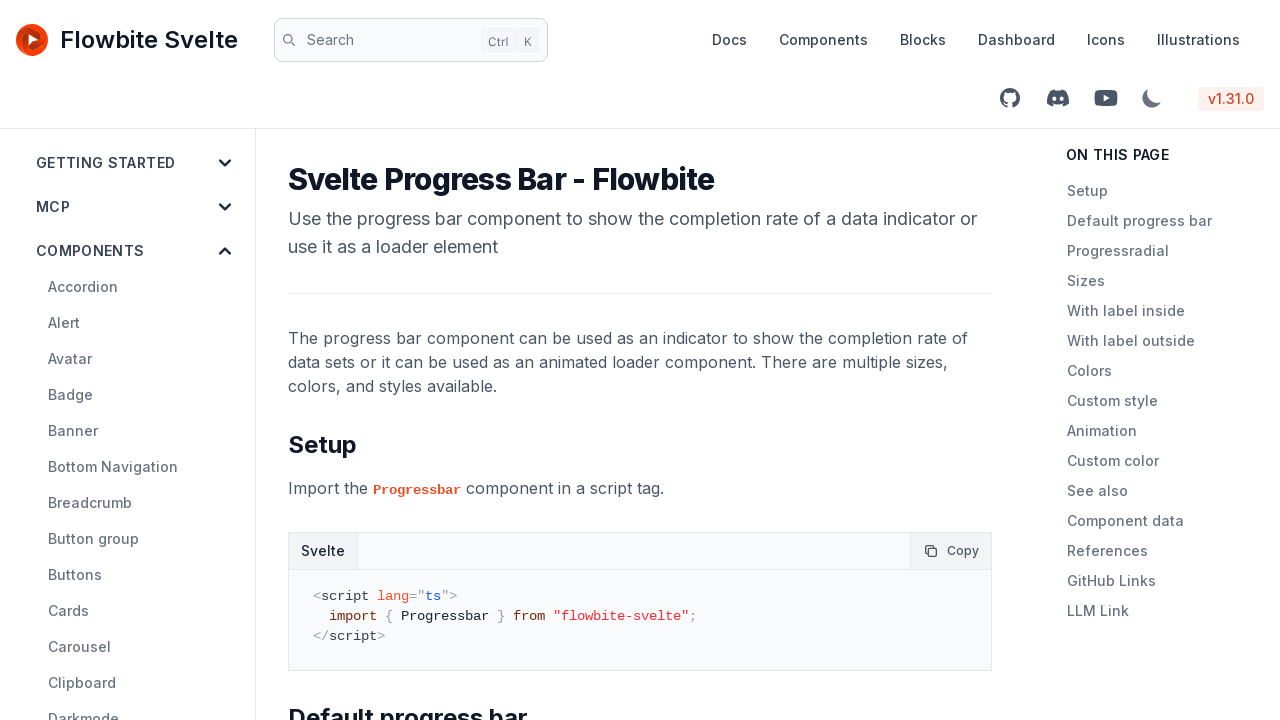

Navigated to Progress Bar documentation page
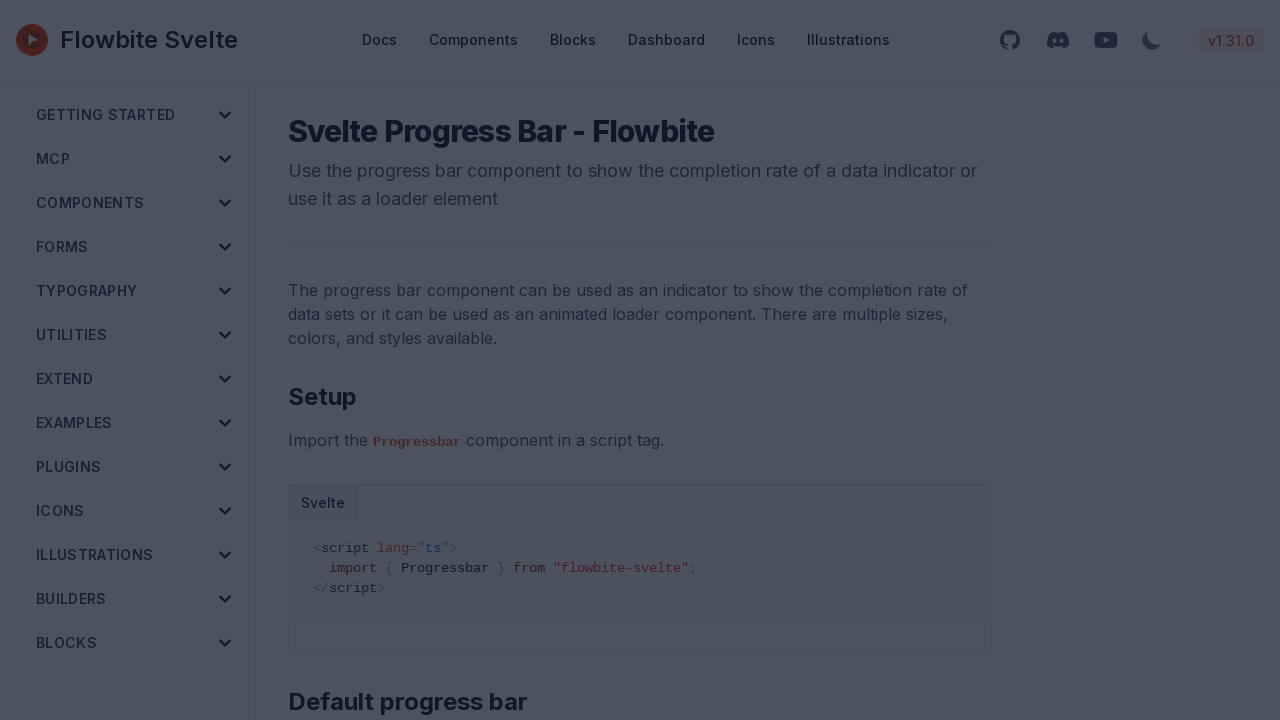

Waited for h1 heading to be present
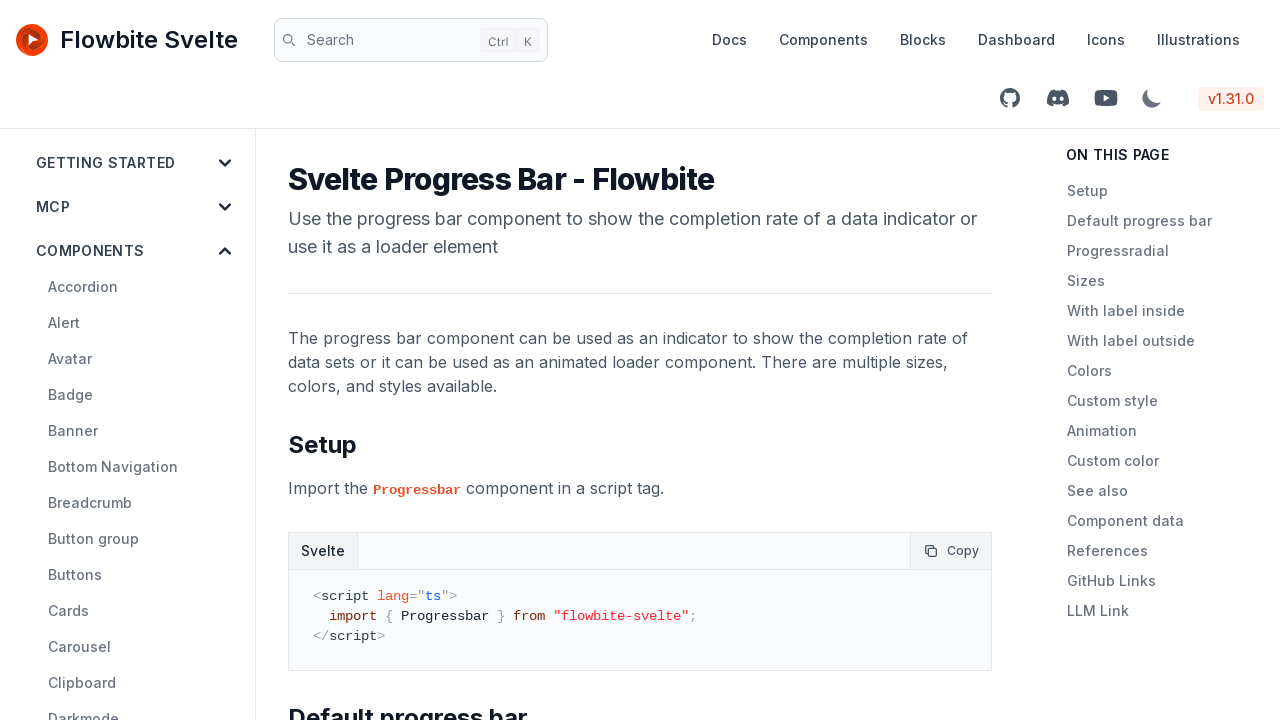

Verified h1 heading is present on the page
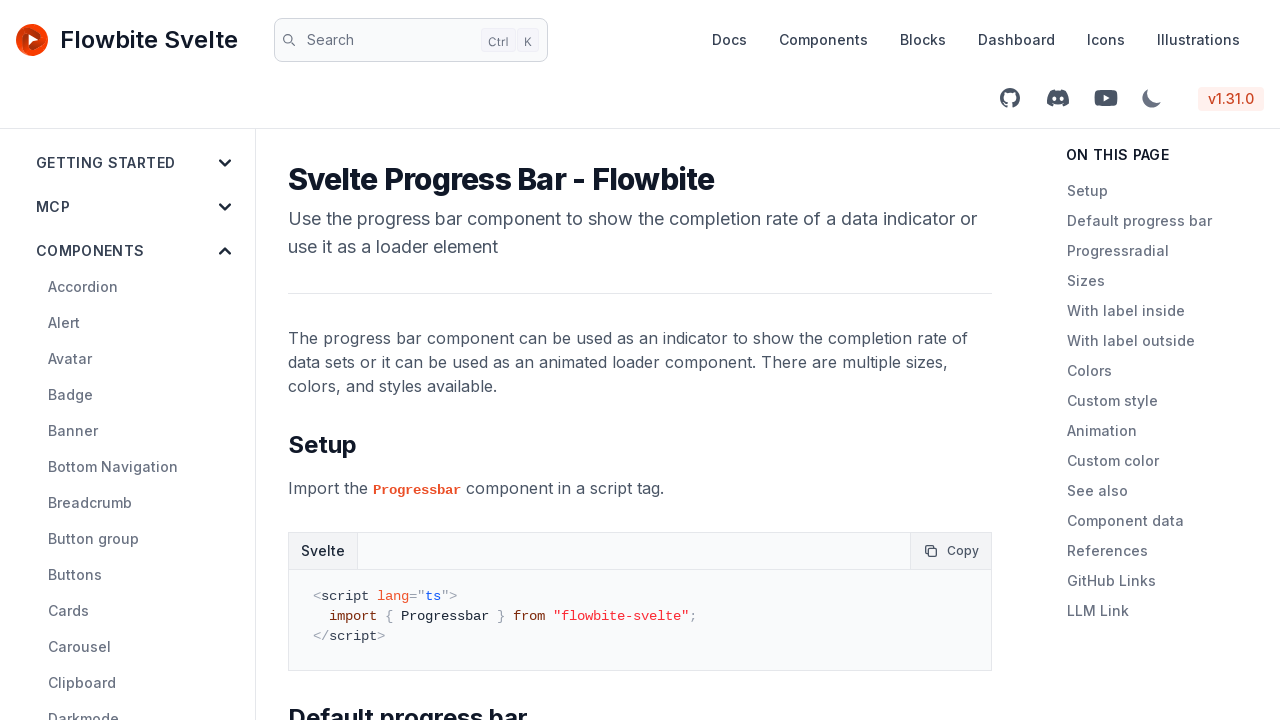

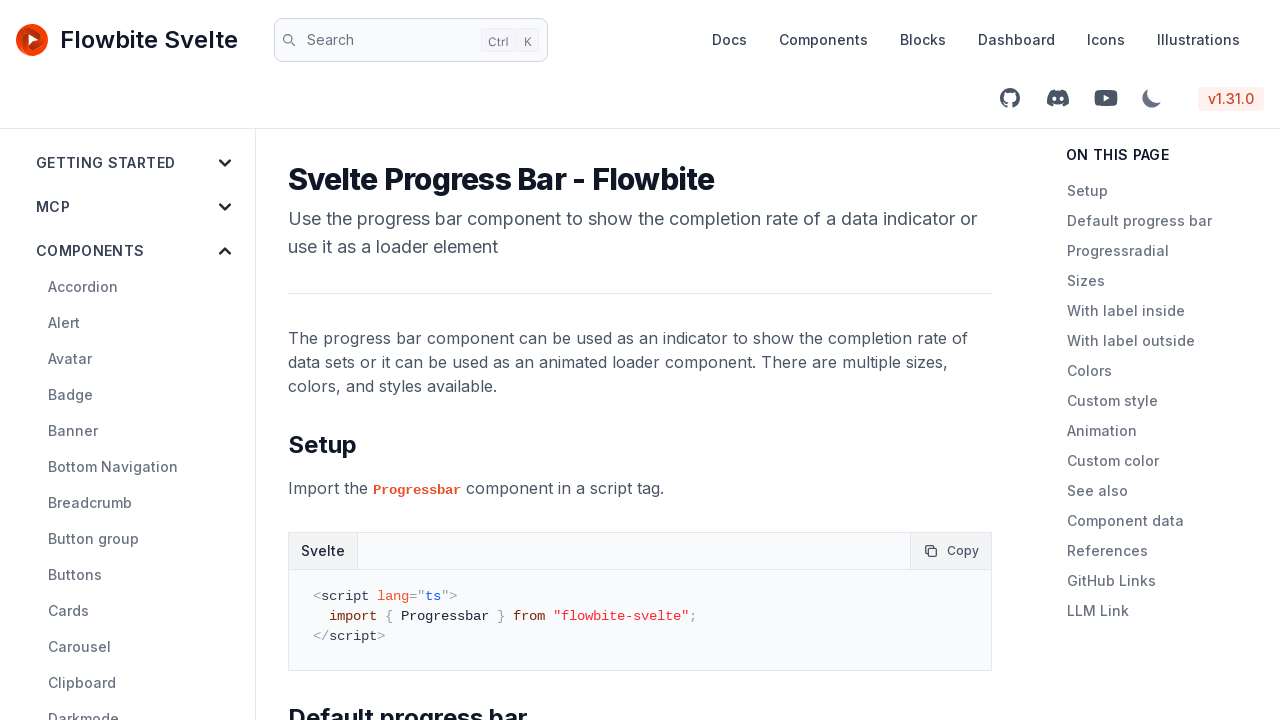